Tests the name entry functionality by clicking to choose generic name entry, entering a custom name, submitting it, and verifying the name is displayed correctly.

Starting URL: http://scenarioo.github.io/scenarioo-hello-world-app/

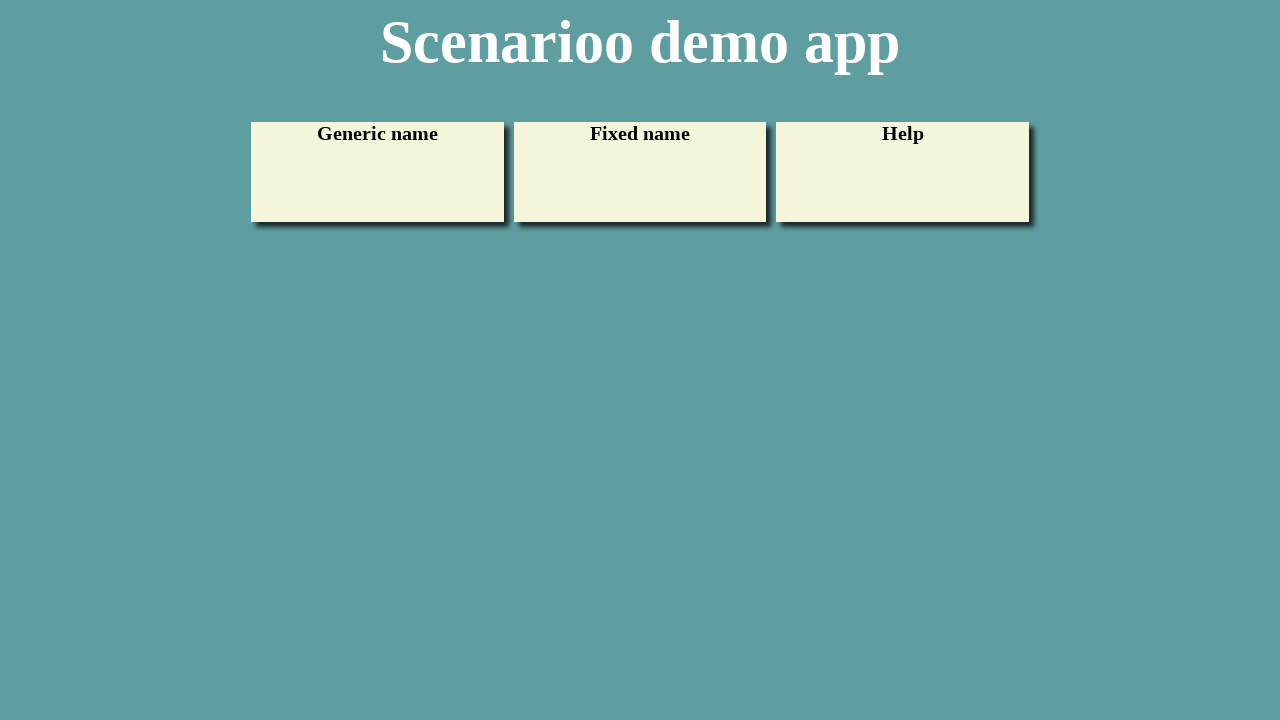

Clicked on 'Enter Generic Name' option at (377, 172) on #uc1 a
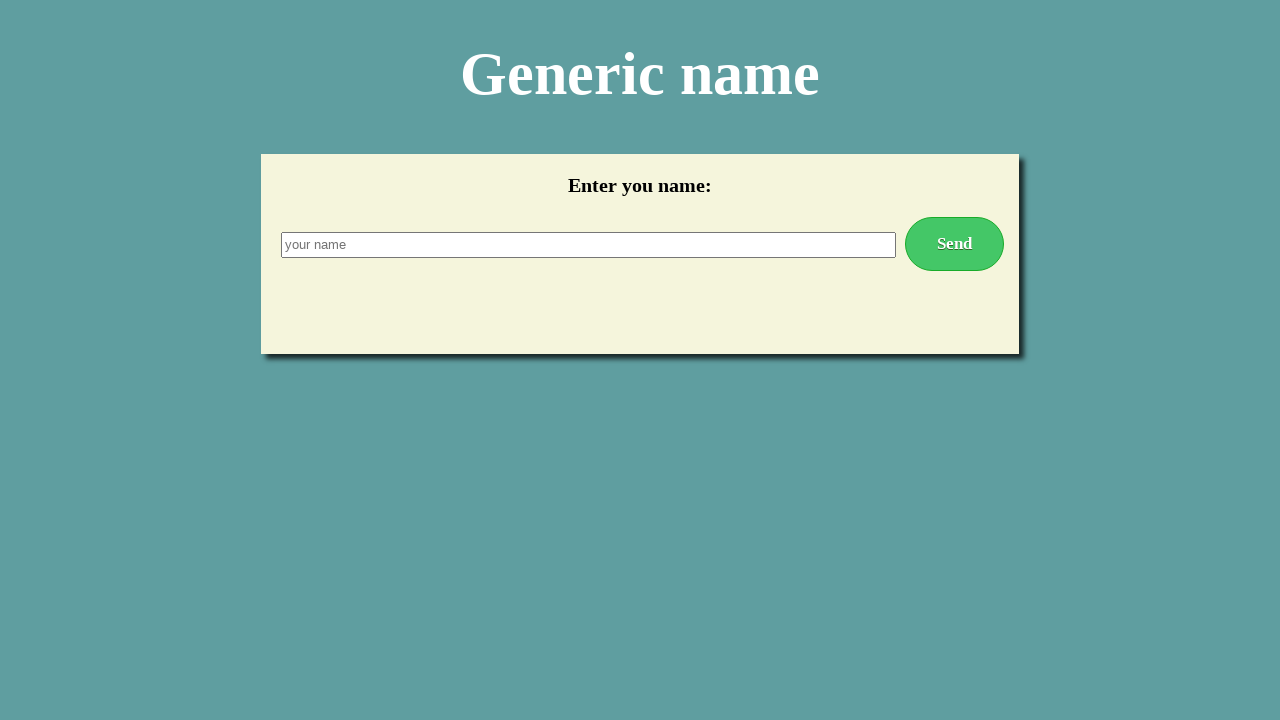

Entered 'Custom User' in the name input field on #nameInput
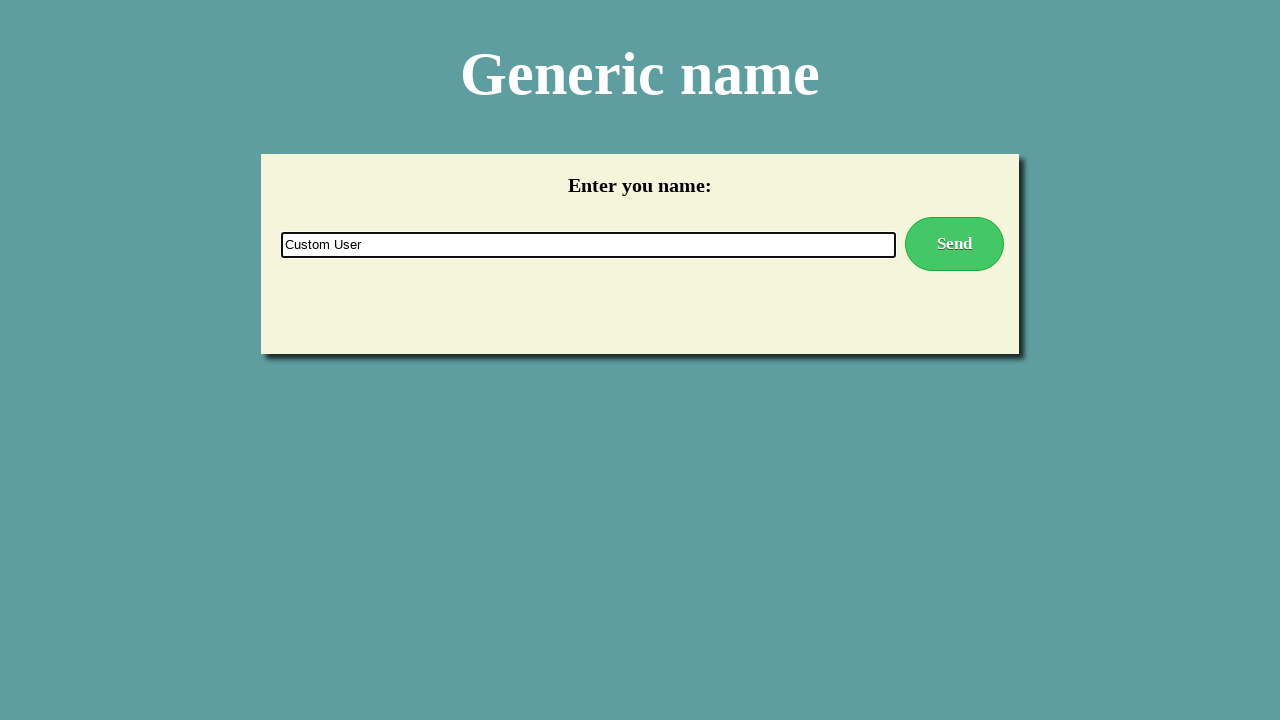

Clicked the submit button to submit the custom name at (954, 244) on #submitLink
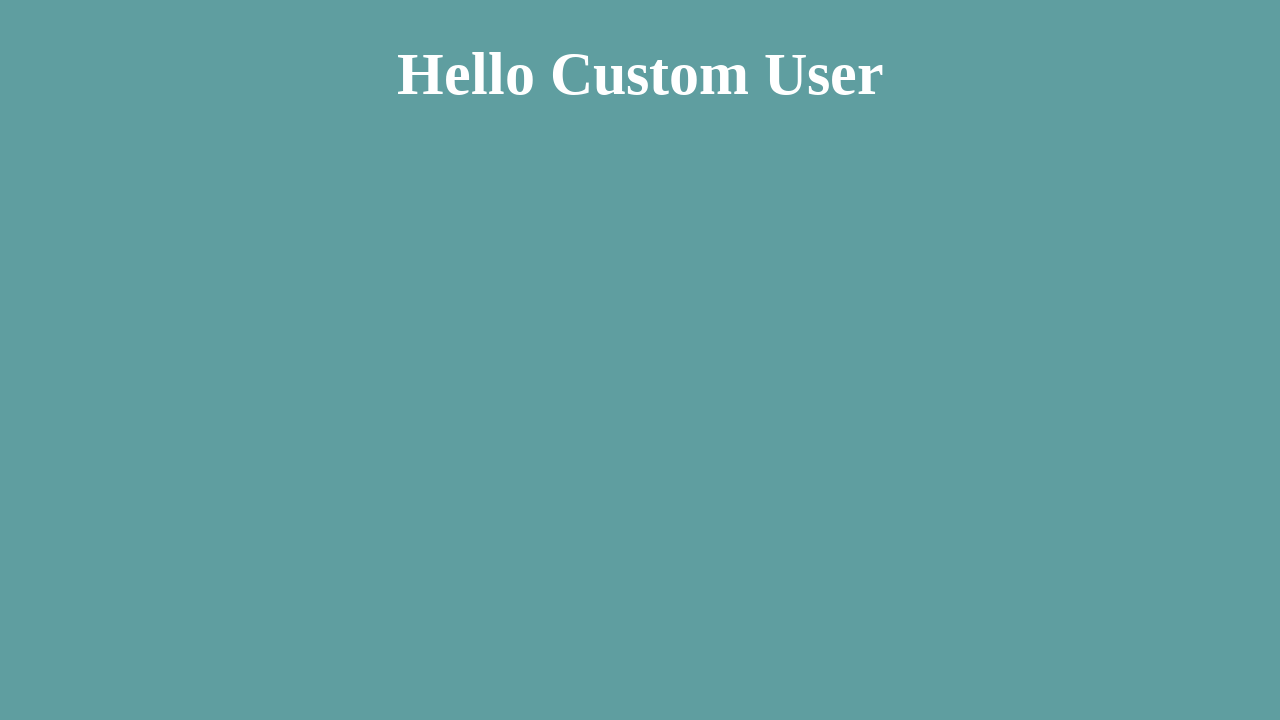

User name element loaded and is visible
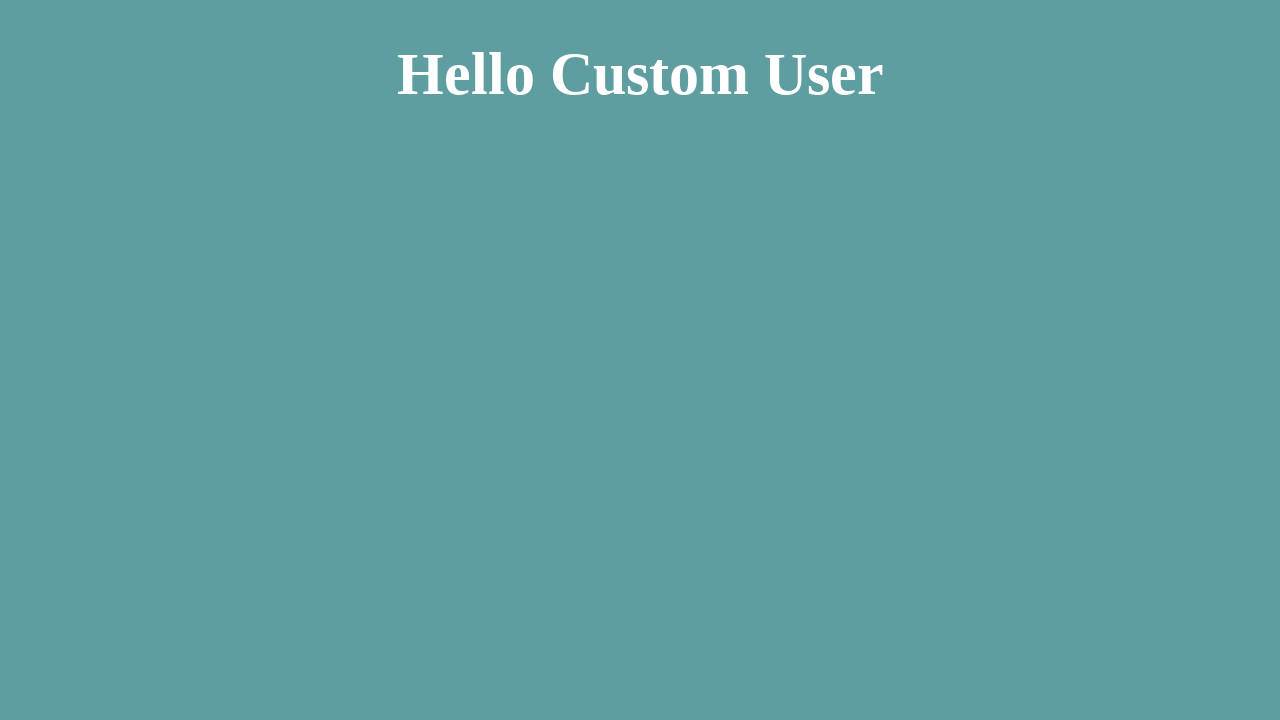

Verified that the displayed name matches 'Custom User'
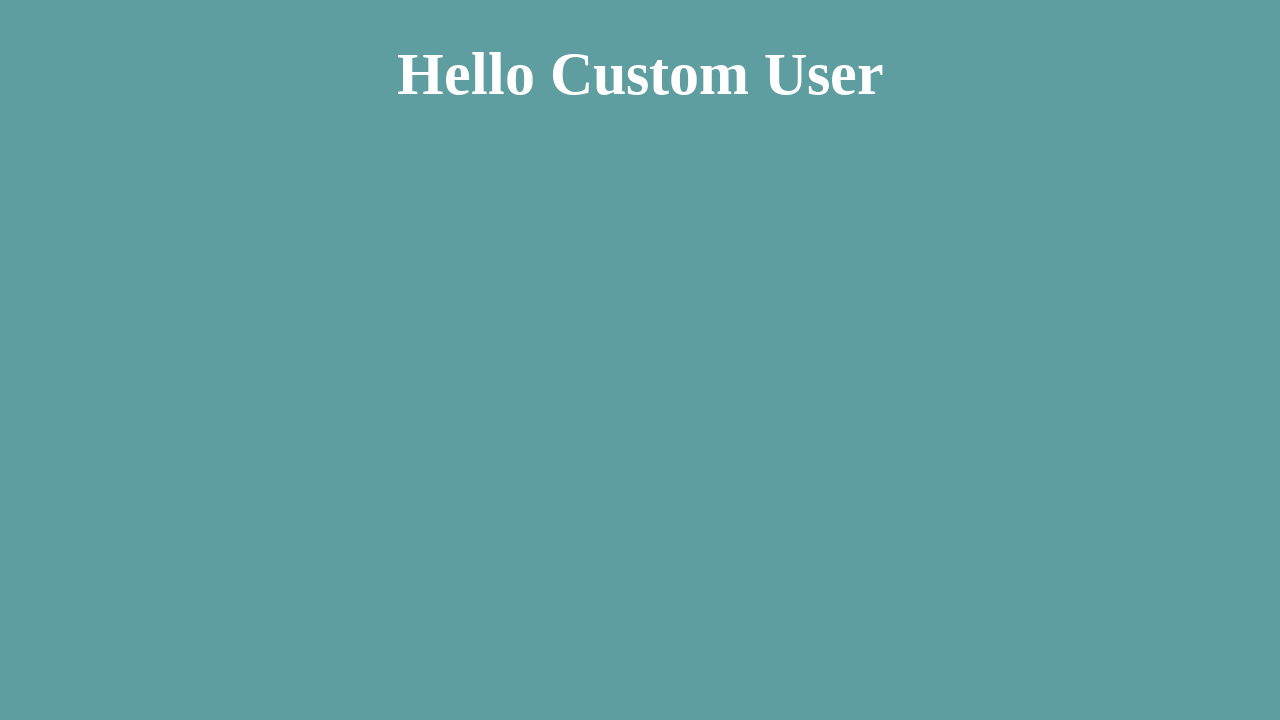

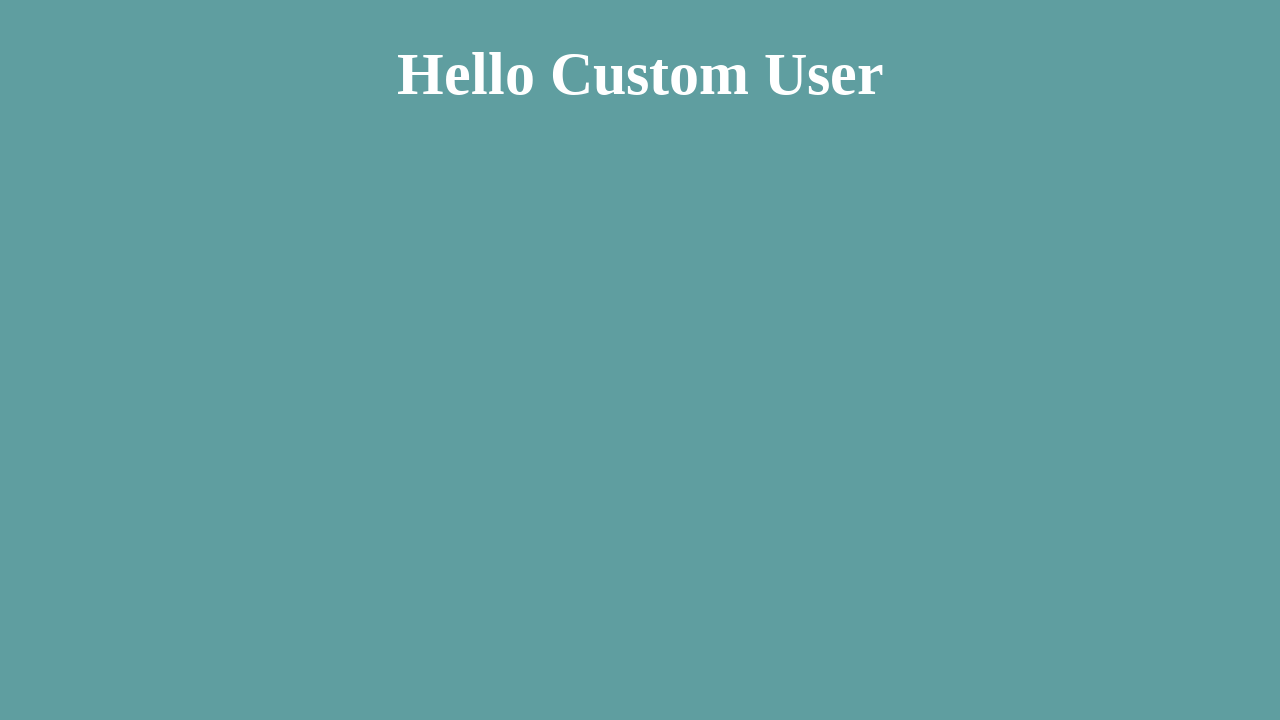